Tests the text box form on demoqa.com by filling in the email field with test data

Starting URL: https://demoqa.com/text-box

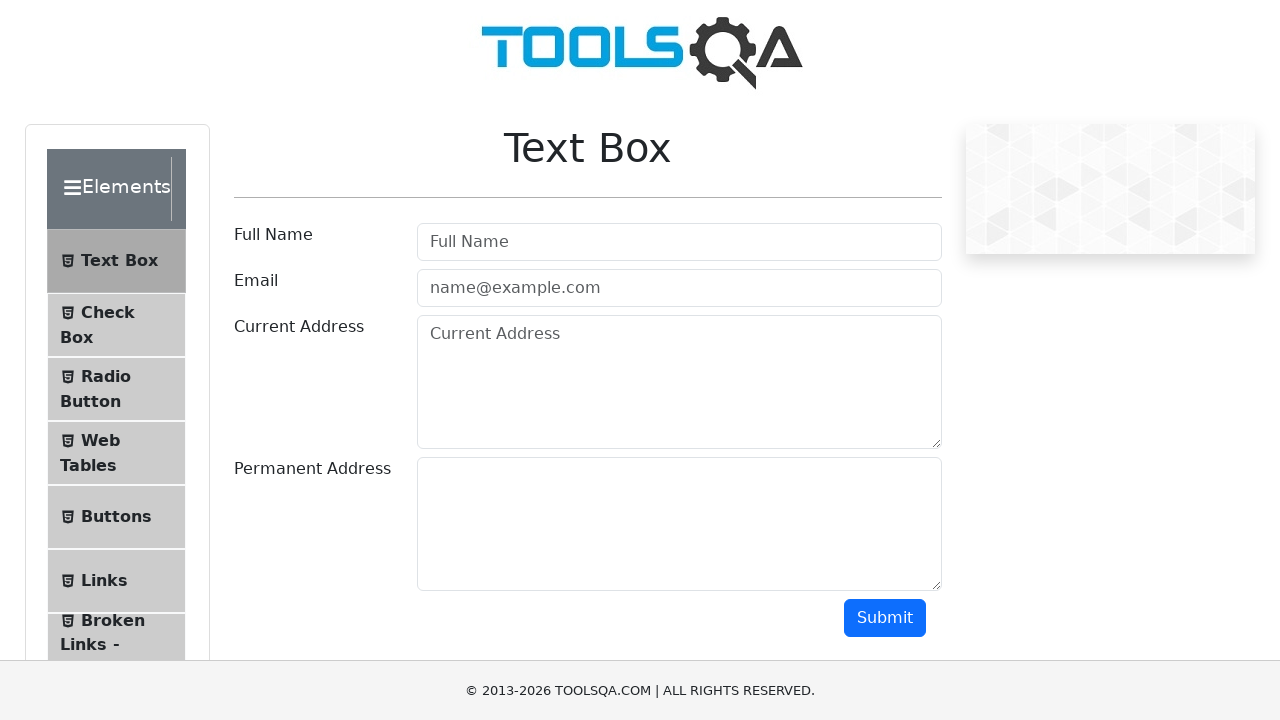

Filled email field with testuser2024@example.com on input#userEmail
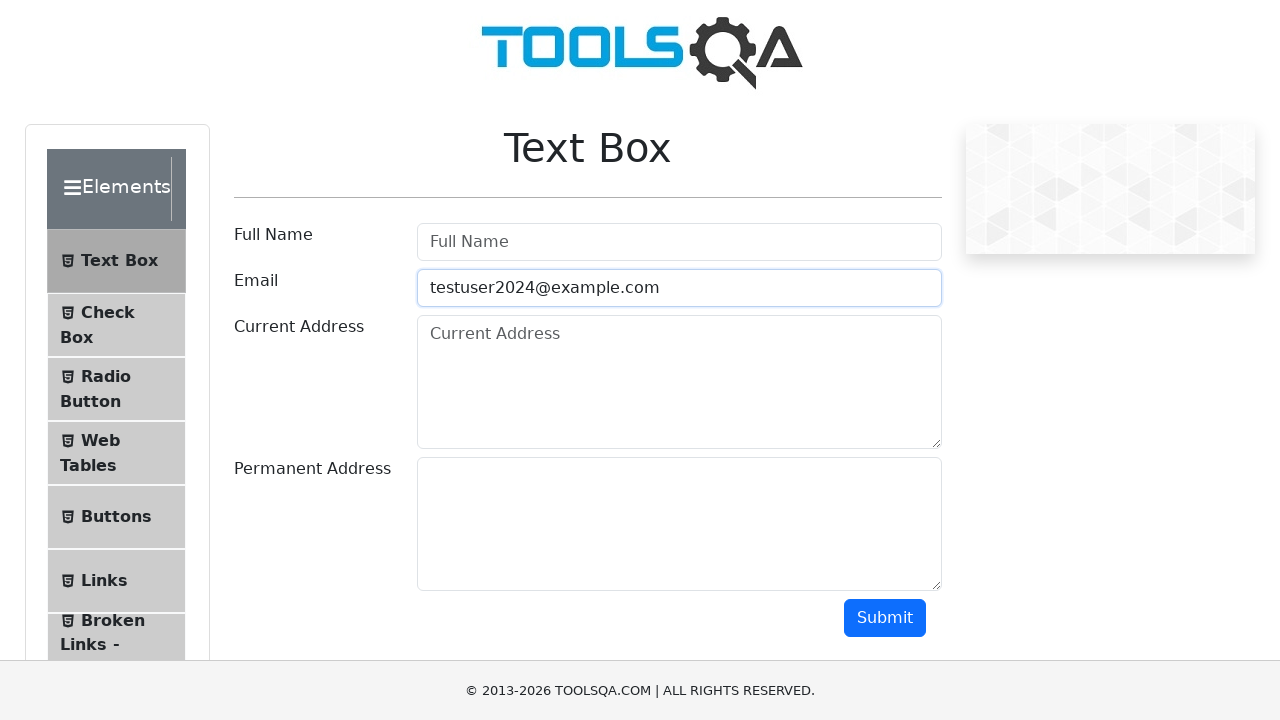

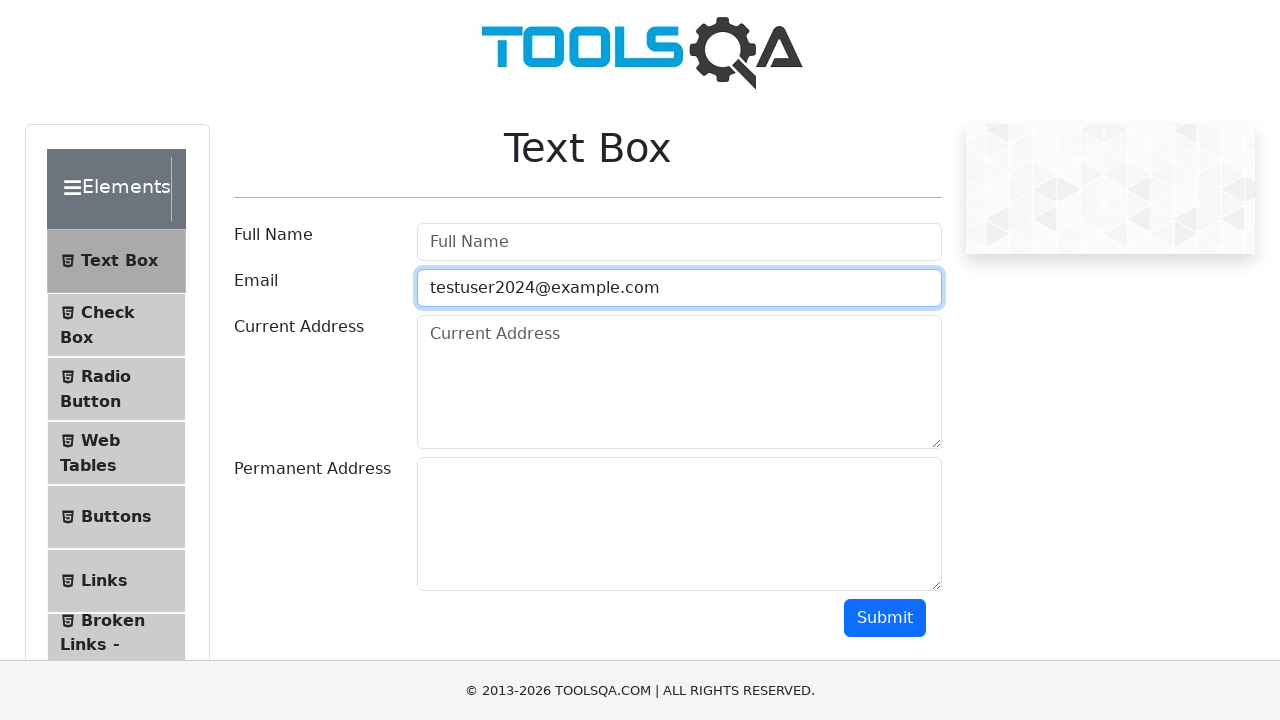